Navigates to sdet.live website and retrieves the page title

Starting URL: https://sdet.live

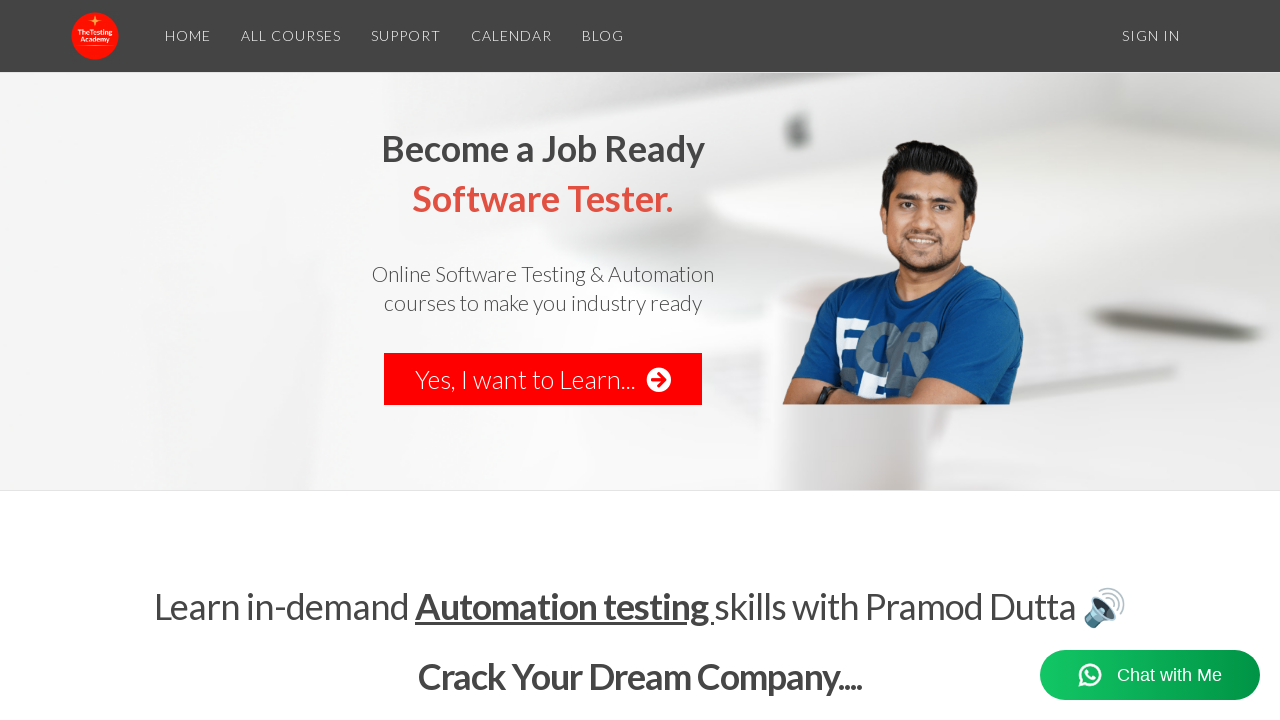

Navigated to https://sdet.live
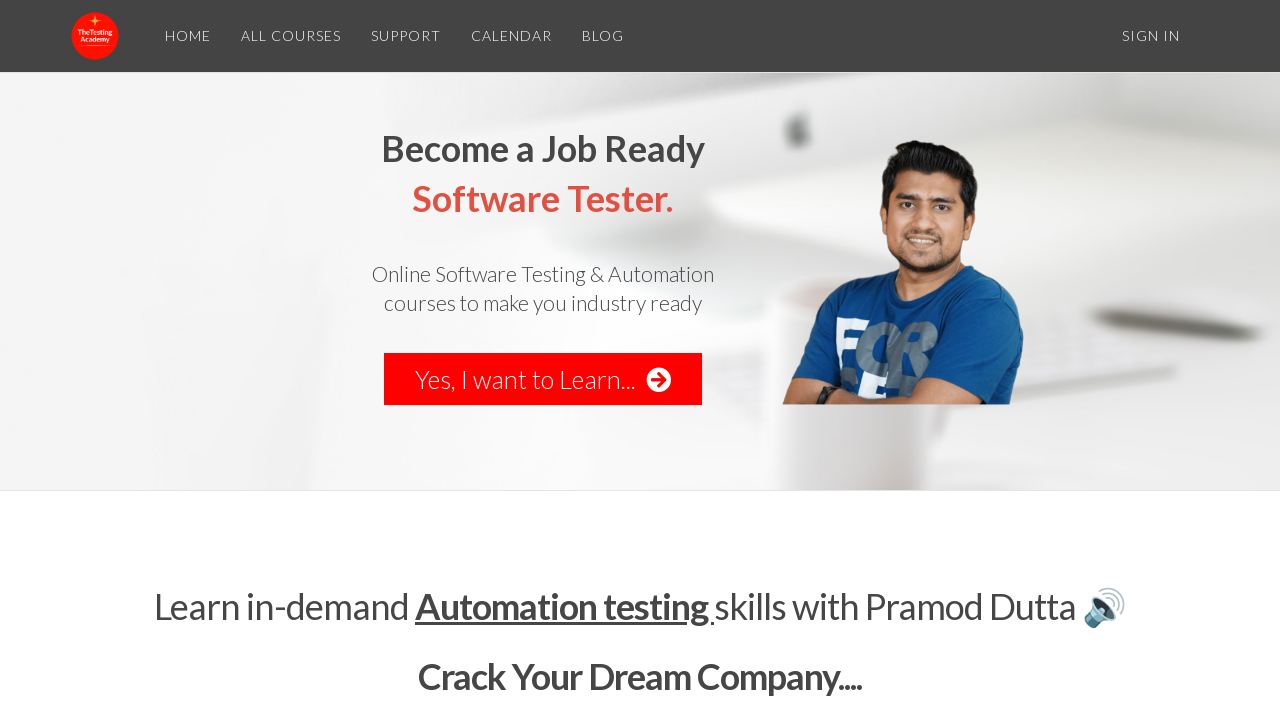

Retrieved page title: Learn Software Testing &amp; Test Automation
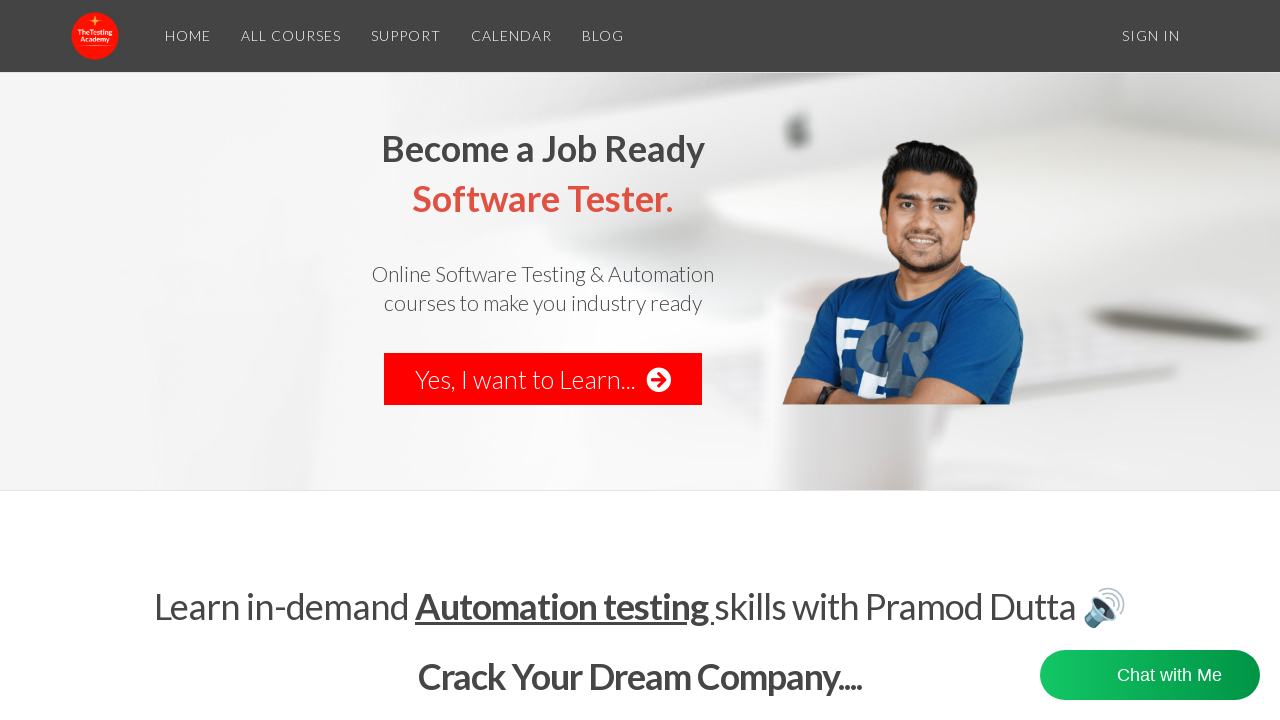

Printed page title to console
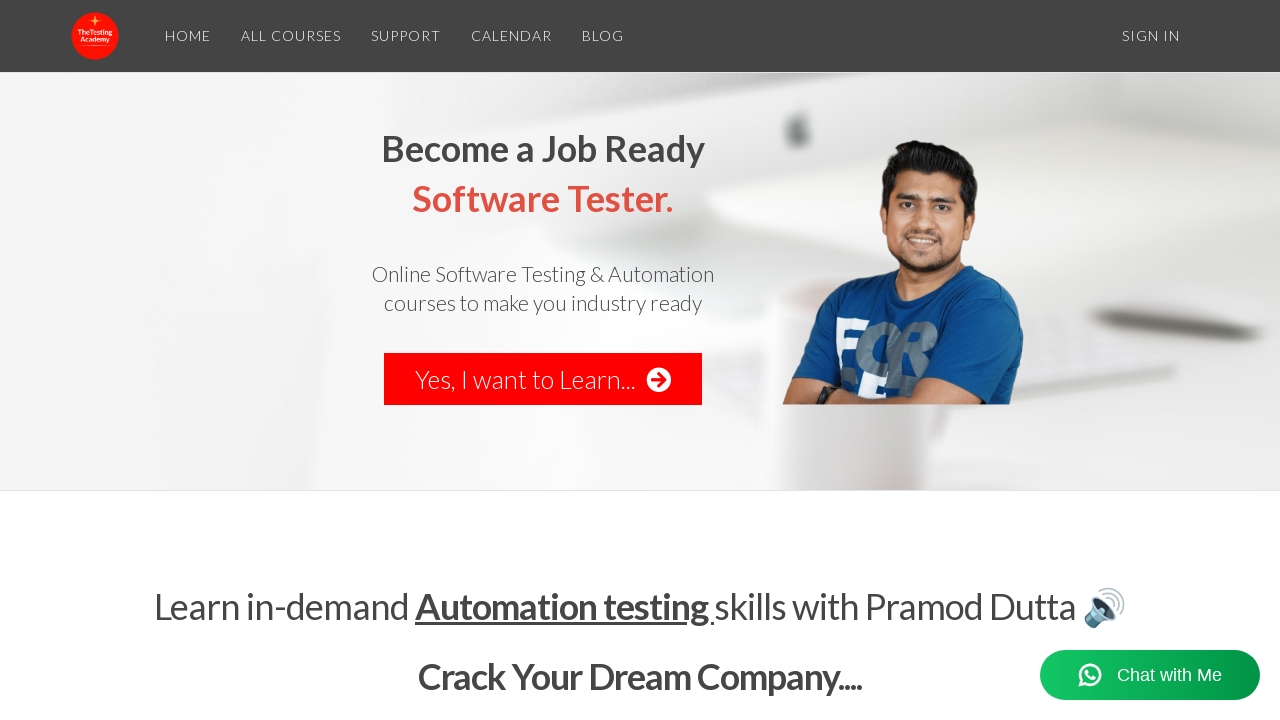

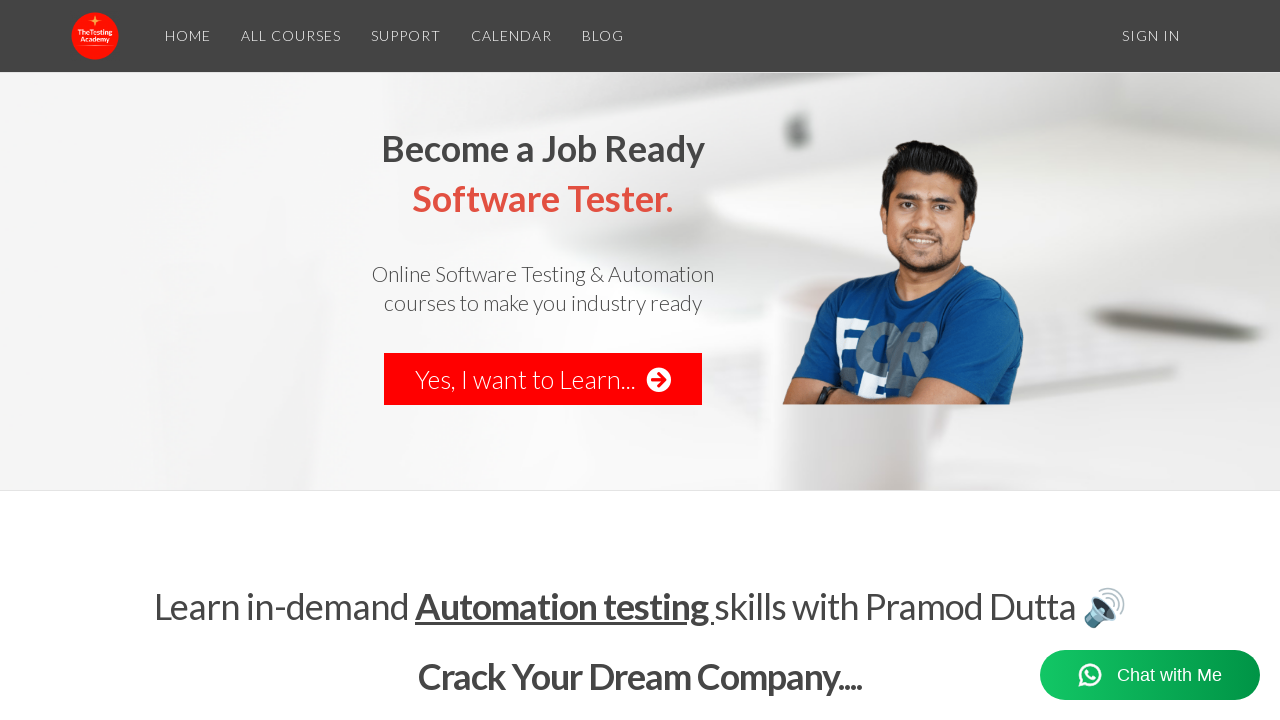